Tests dropdown selection functionality by selecting an option from a dropdown menu using its value attribute

Starting URL: https://the-internet.herokuapp.com/dropdown

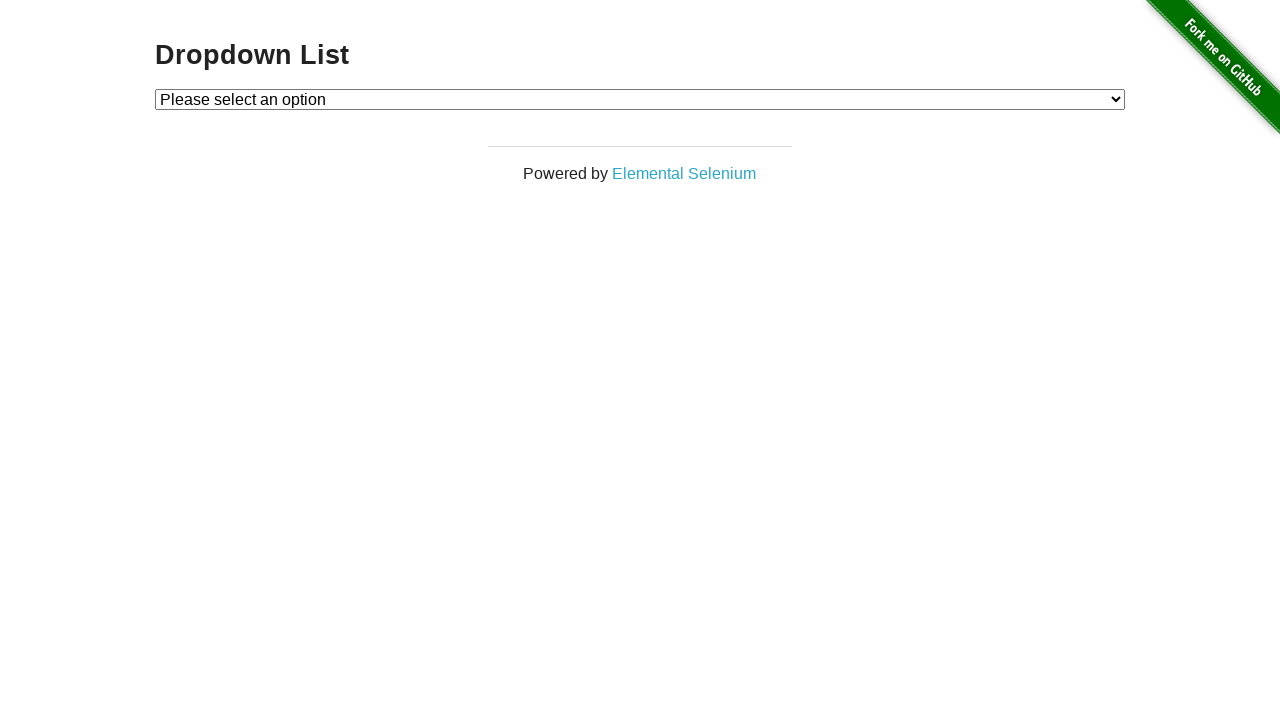

Selected option with value '1' from dropdown menu on #dropdown
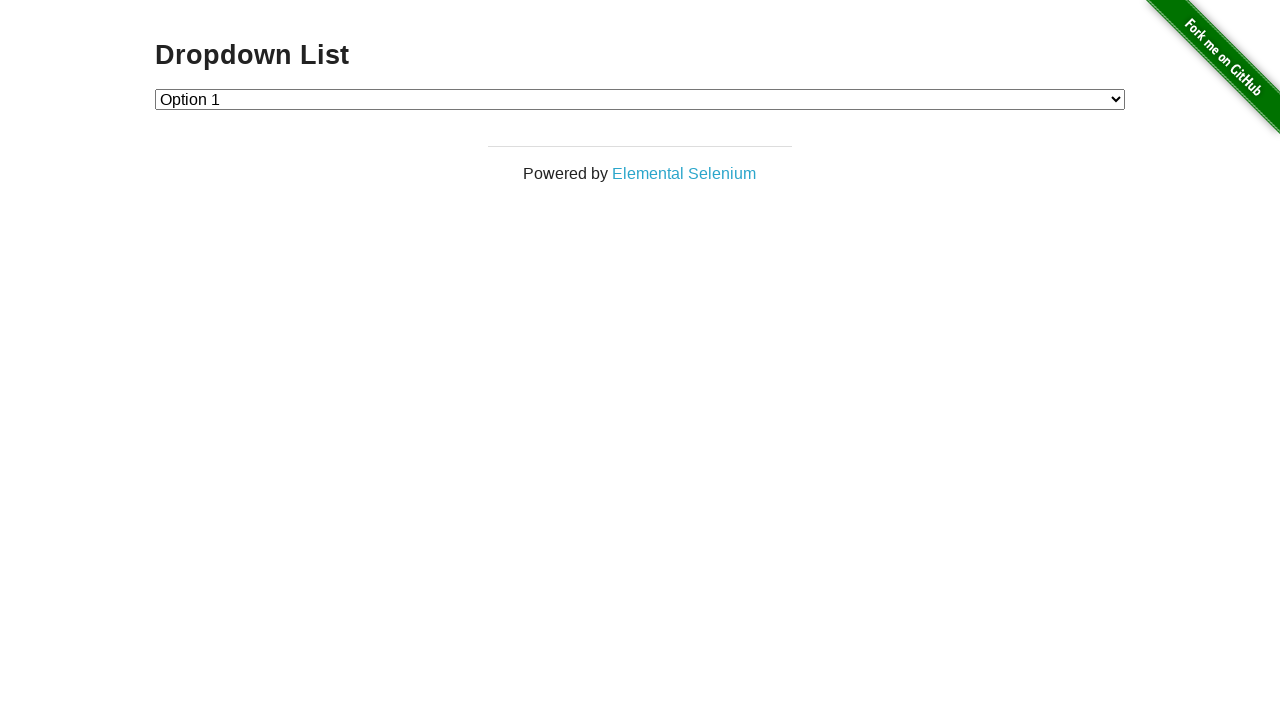

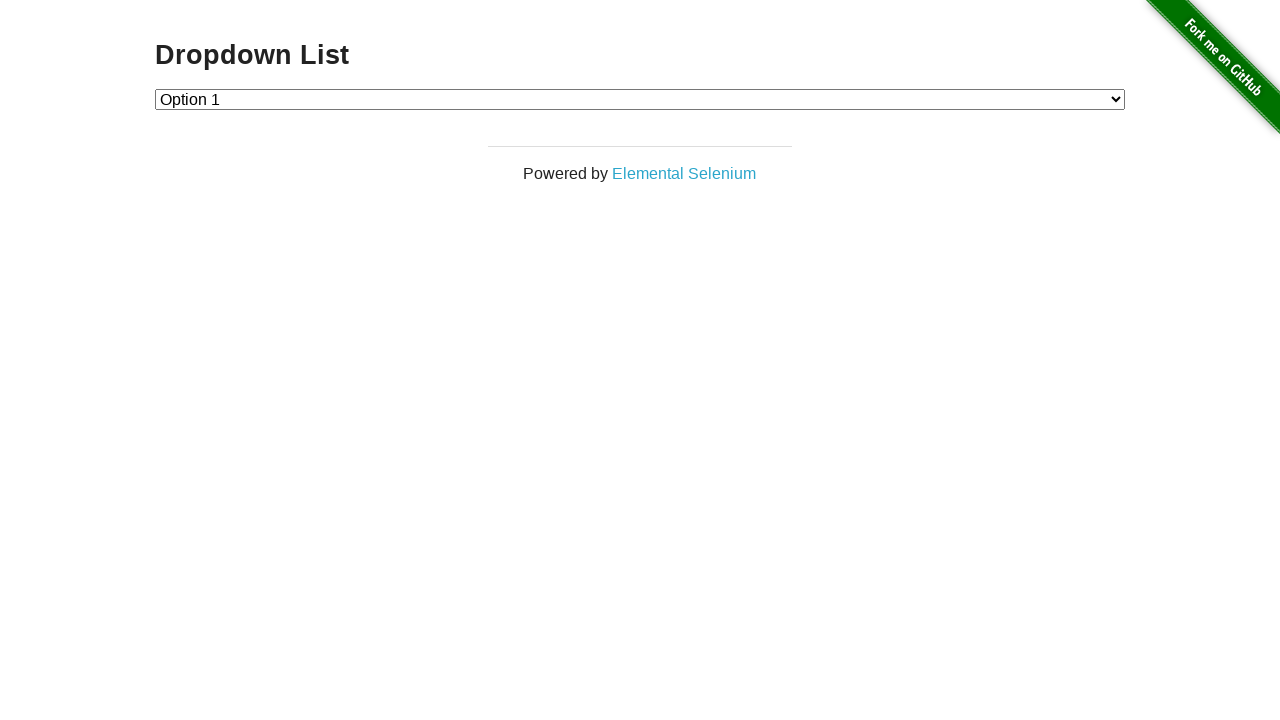